Opens a dropdown menu on a registration form and iterates through all available options

Starting URL: https://pgportal.gov.in/Registration

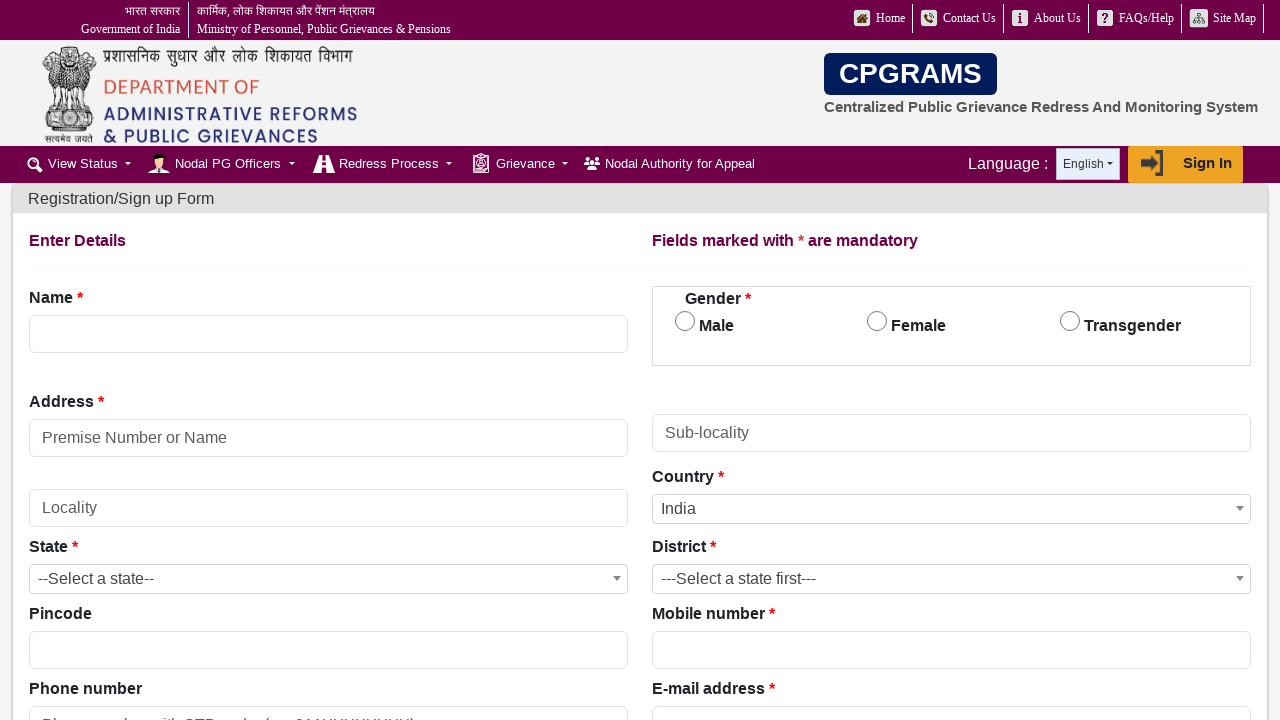

Clicked the country dropdown to open it at (952, 509) on #select2-country-container
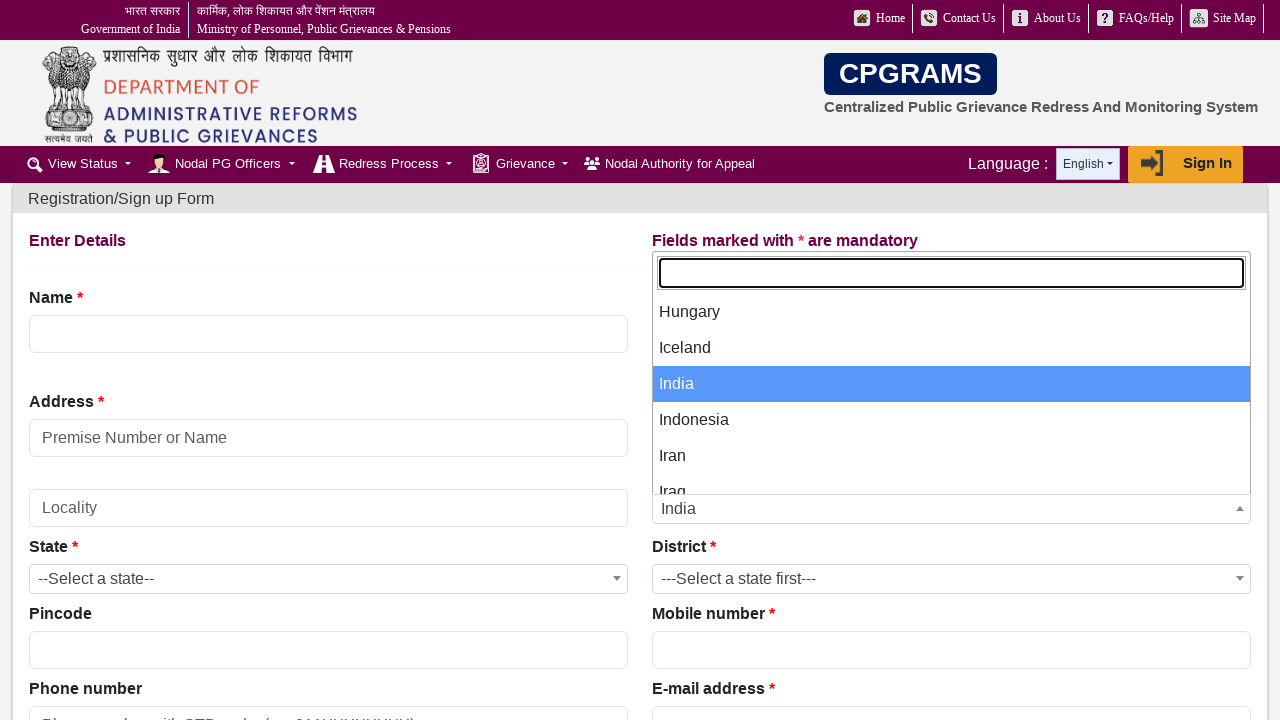

Dropdown options loaded and became visible
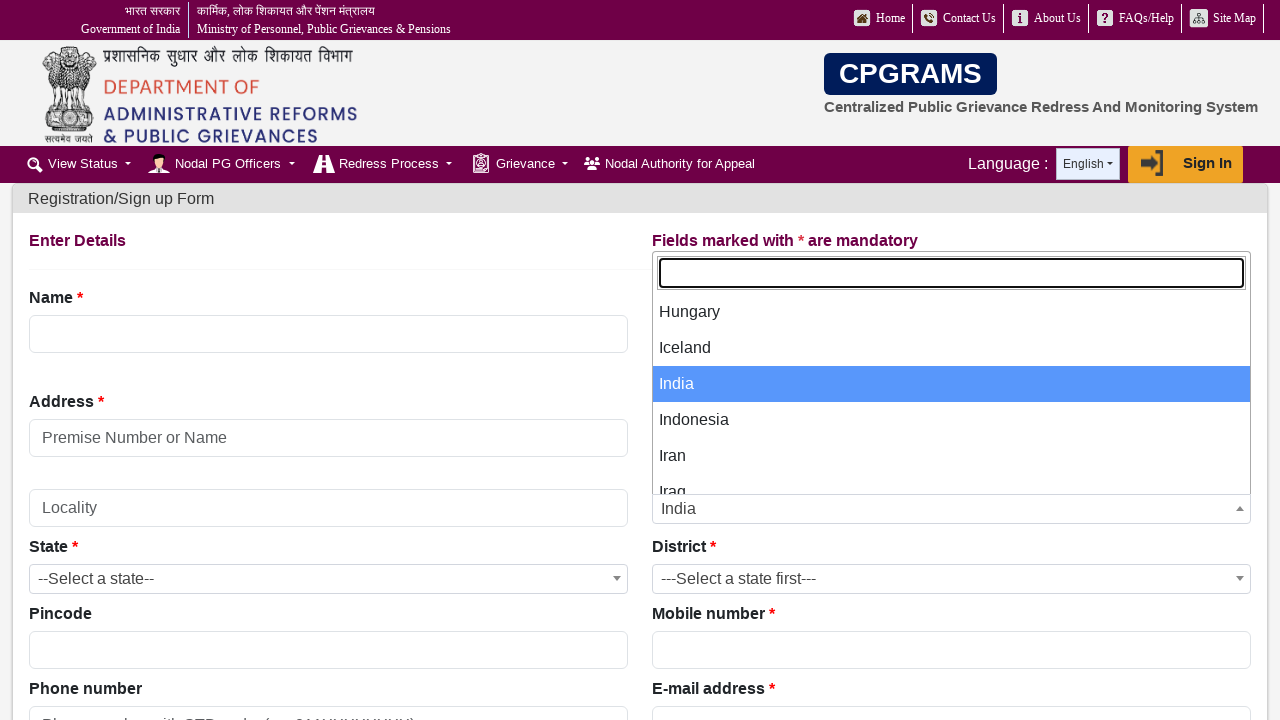

Retrieved all 195 dropdown options from the registration form
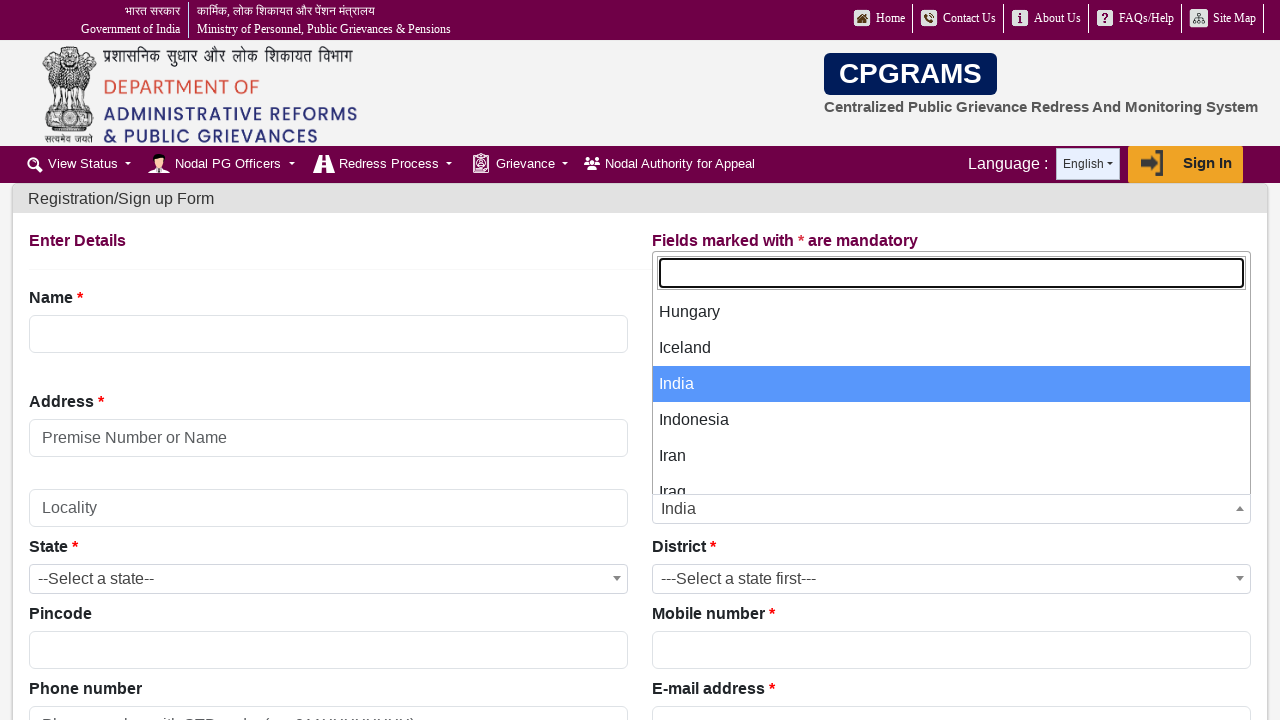

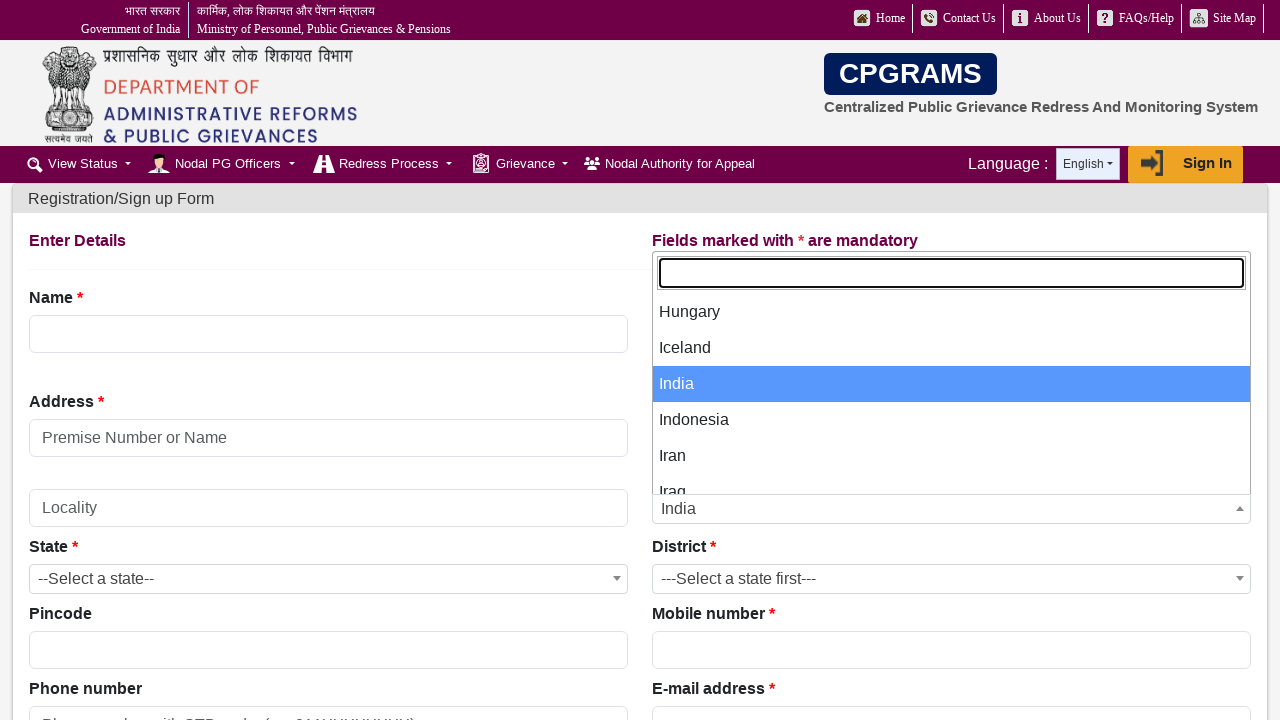